Tests that searching for 'ca' shows 4 visible products

Starting URL: https://rahulshettyacademy.com/seleniumPractise/#/

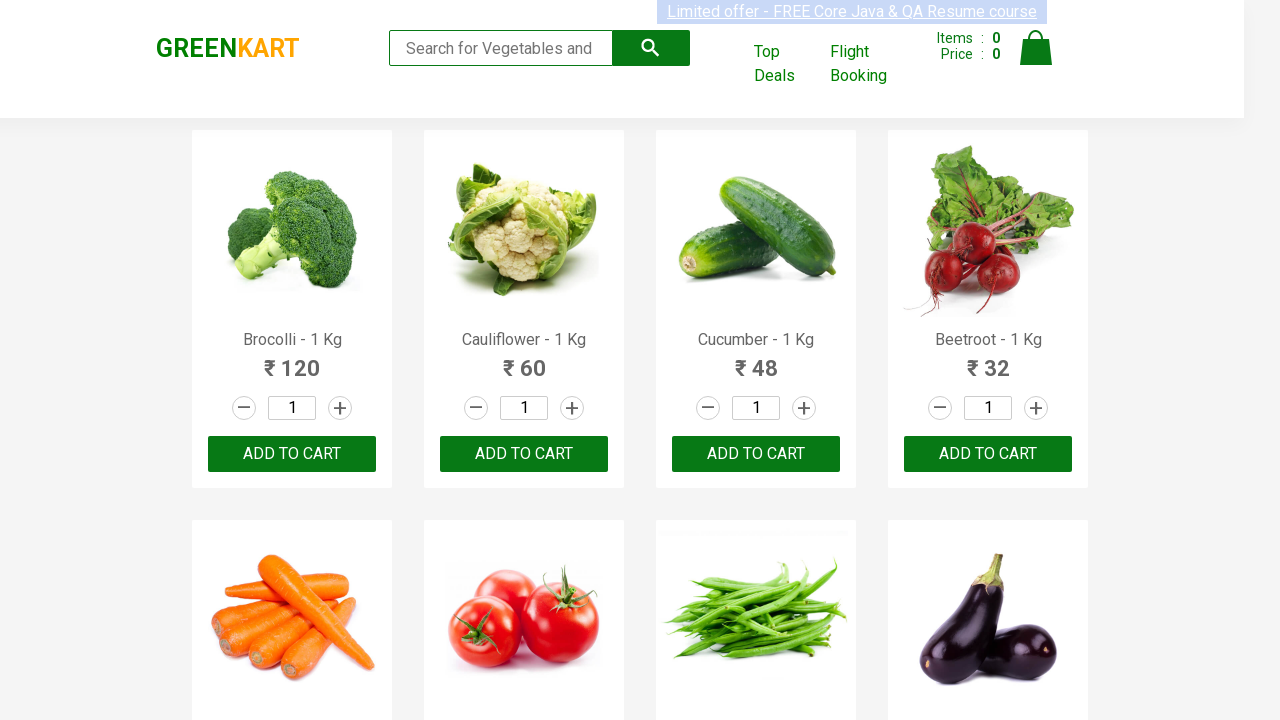

Typed 'ca' in the search box on .search-keyword
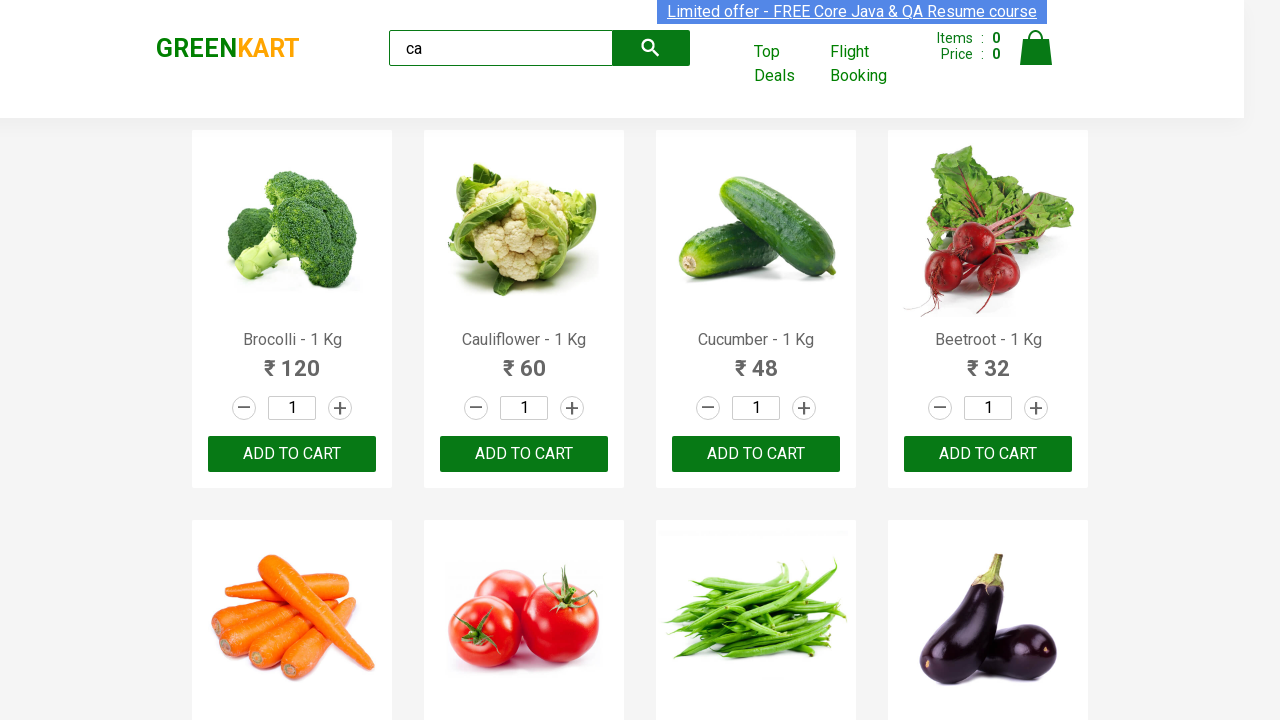

Waited 2 seconds for products to filter
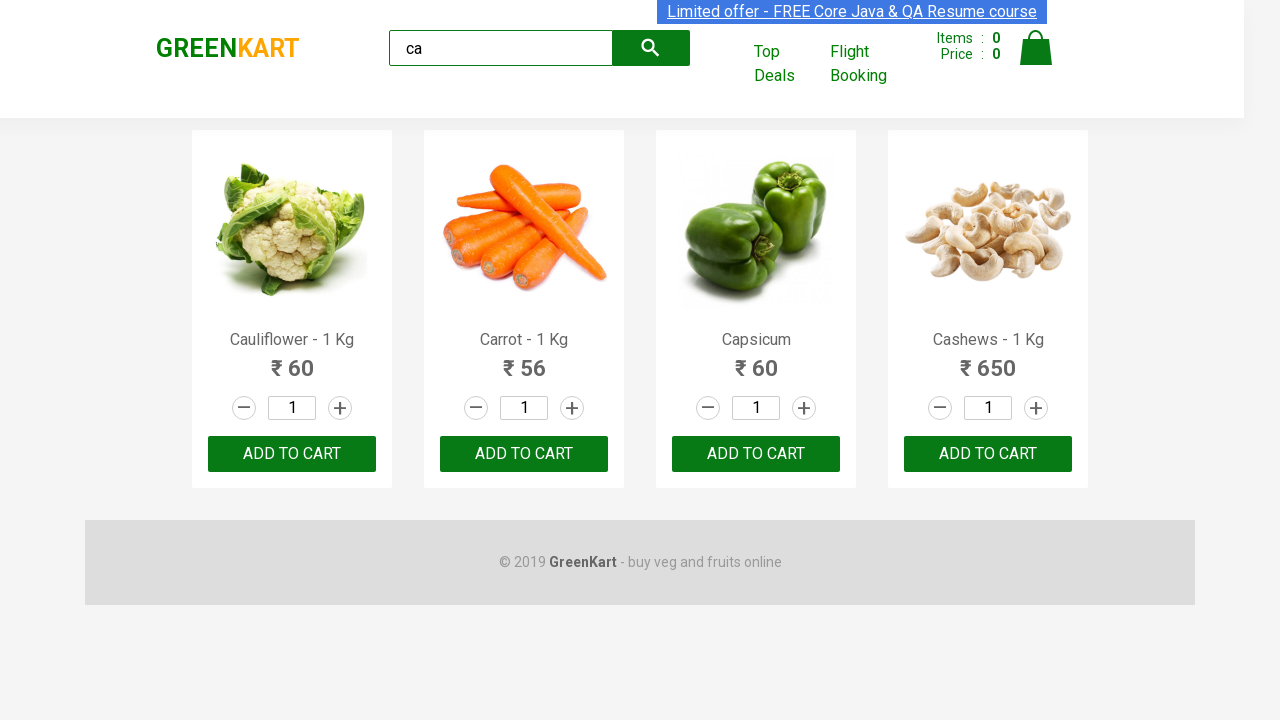

Verified visible products loaded after filtering
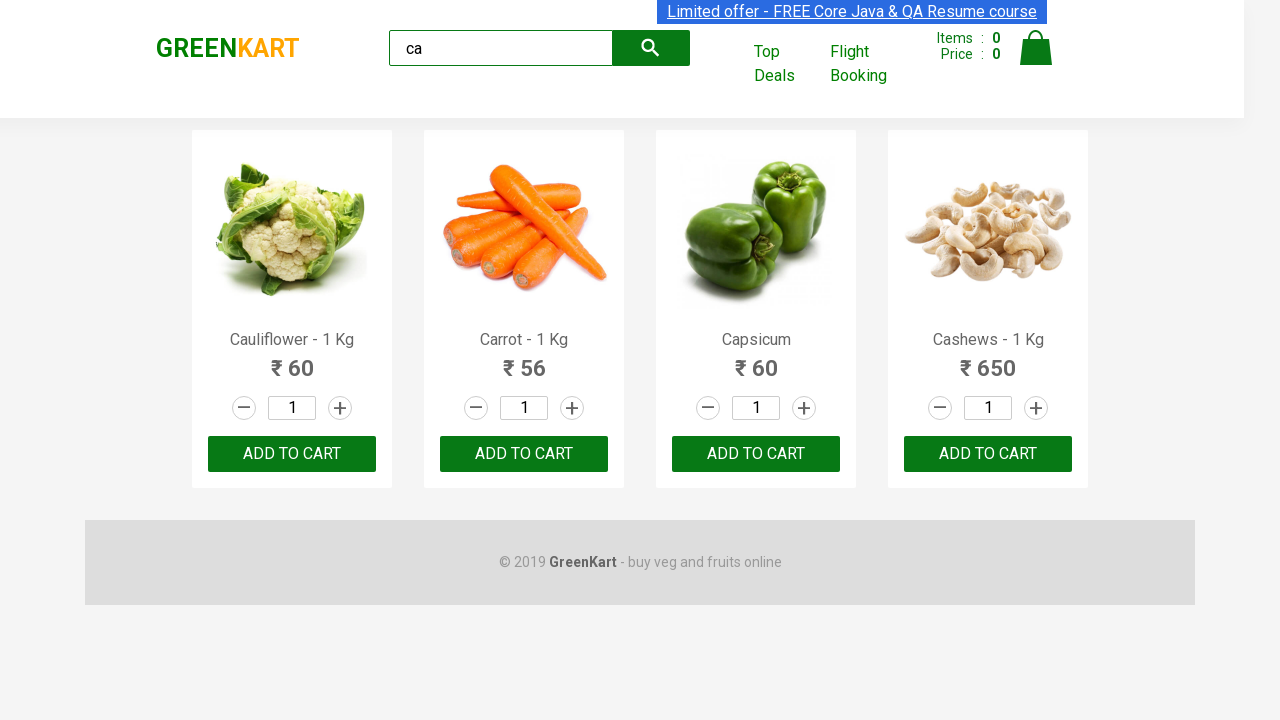

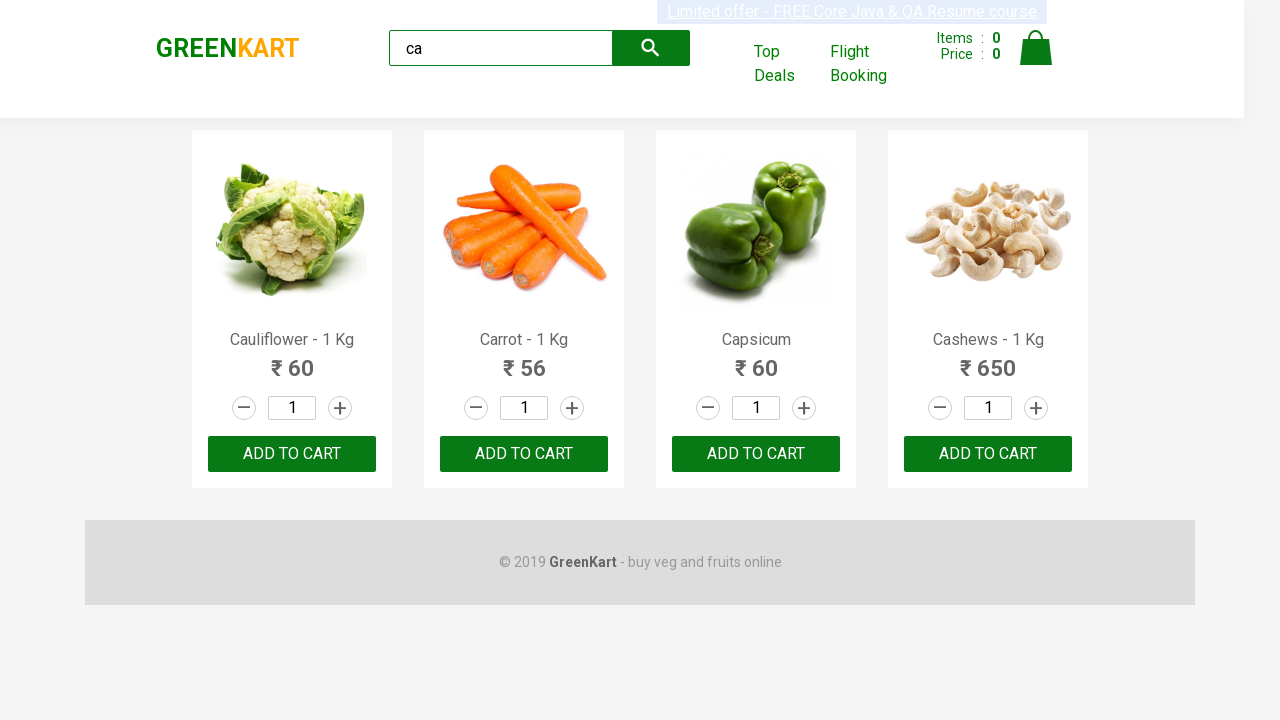